Tests the SpiceJet flight booking form by clicking on the origin/departure input field and entering an airport code (BLR for Bangalore)

Starting URL: https://www.spicejet.com/

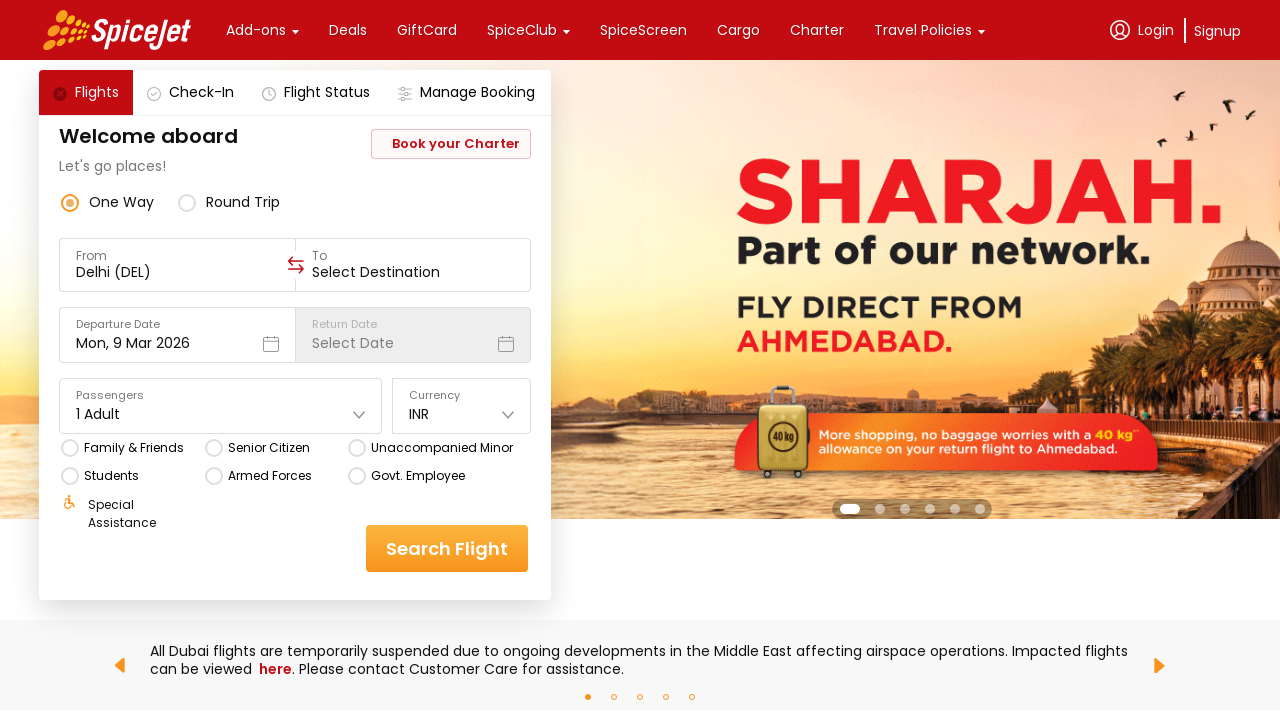

Clicked on the origin/departure input field at (178, 272) on xpath=//div[@data-testid='to-testID-origin']/div/div/input
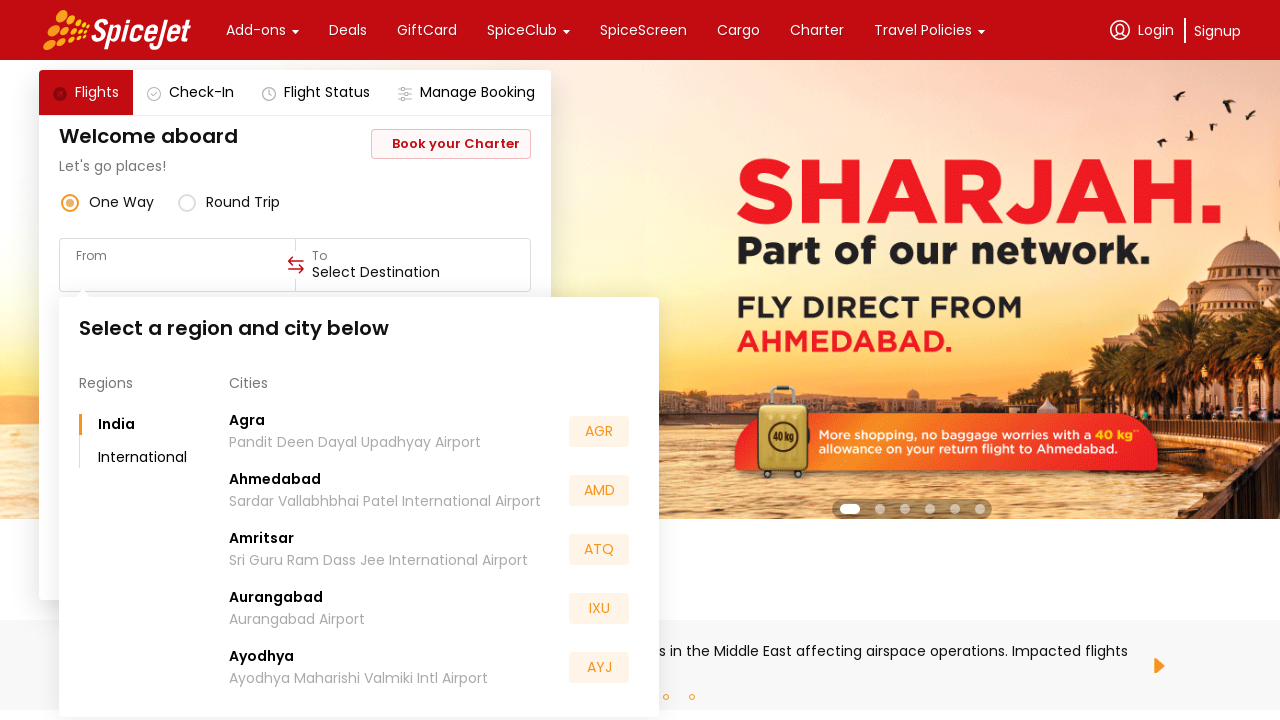

Entered airport code 'BLR' (Bangalore) in the origin field on xpath=//div[@data-testid='to-testID-origin']/div/div/input
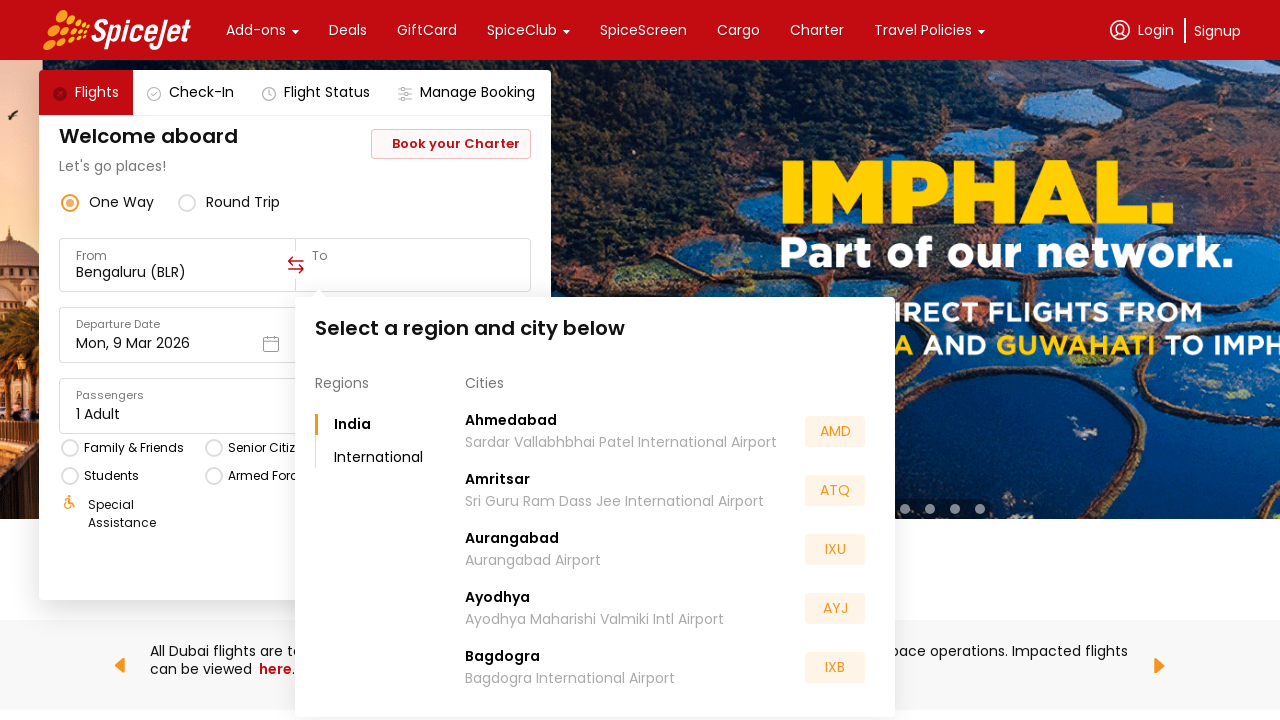

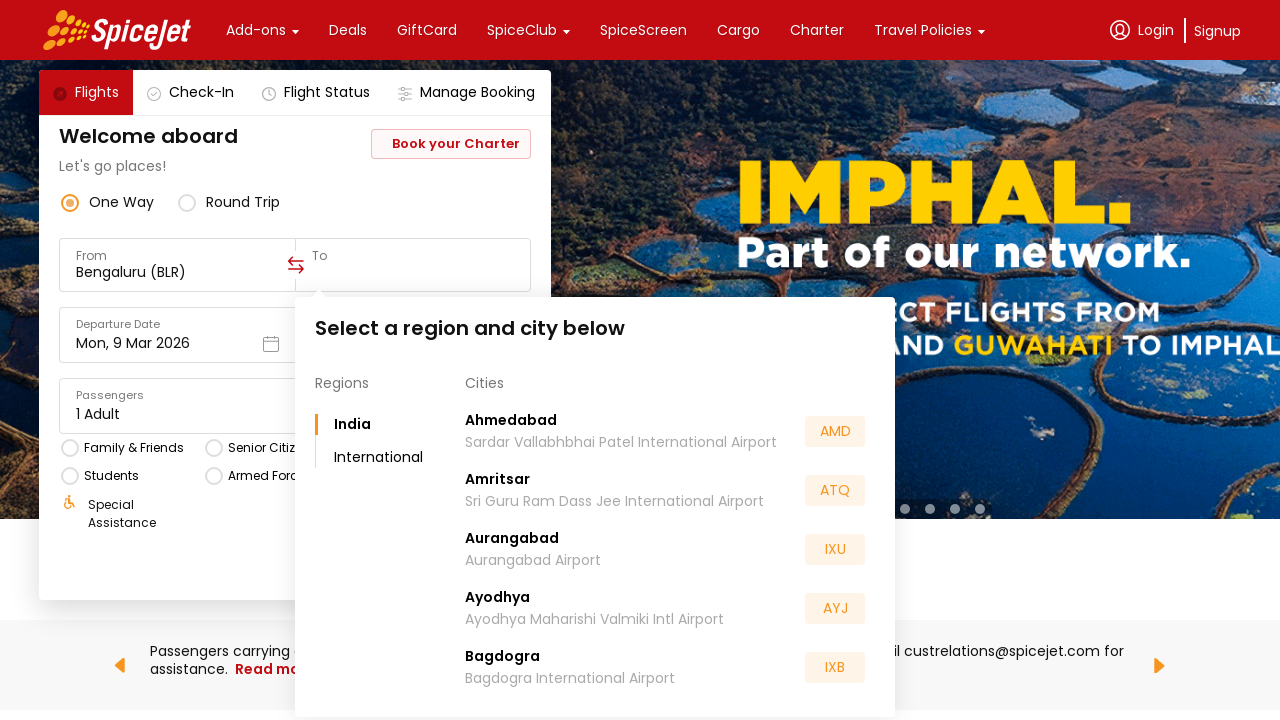